Tests that new todo items are appended to the bottom of the list by creating 3 items and verifying the count

Starting URL: https://demo.playwright.dev/todomvc

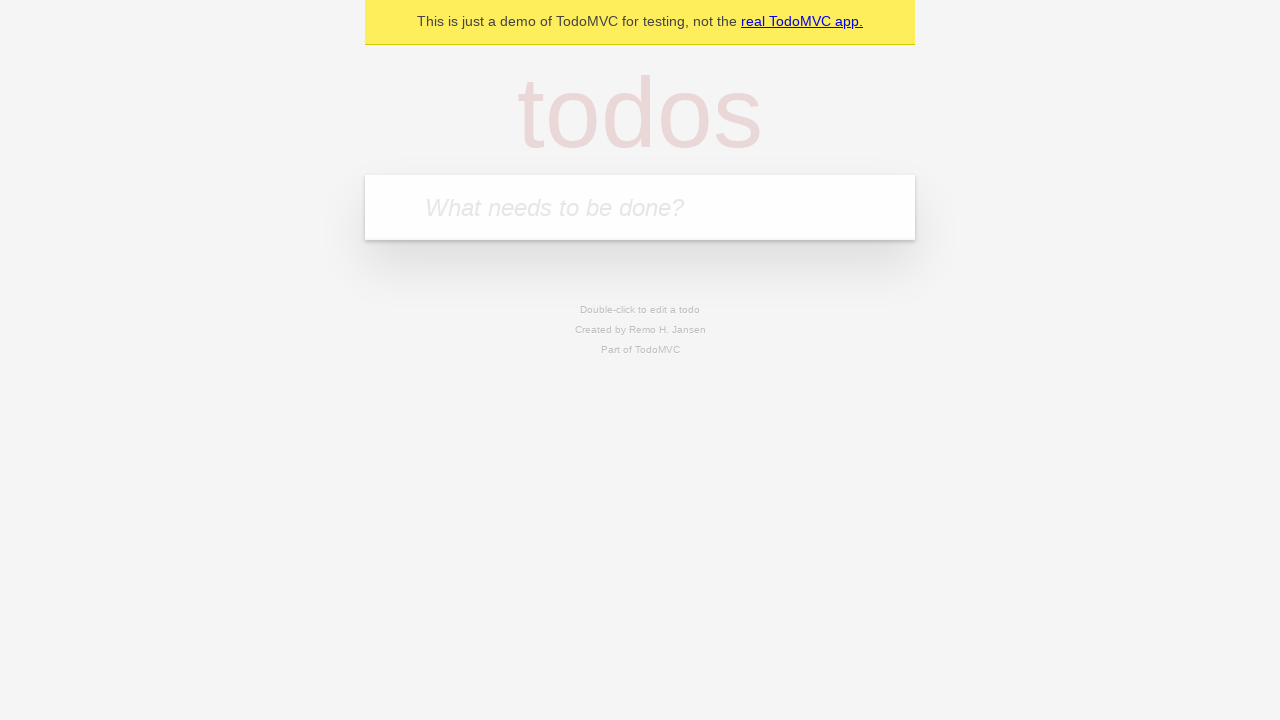

Filled todo input with 'buy some cheese' on internal:attr=[placeholder="What needs to be done?"i]
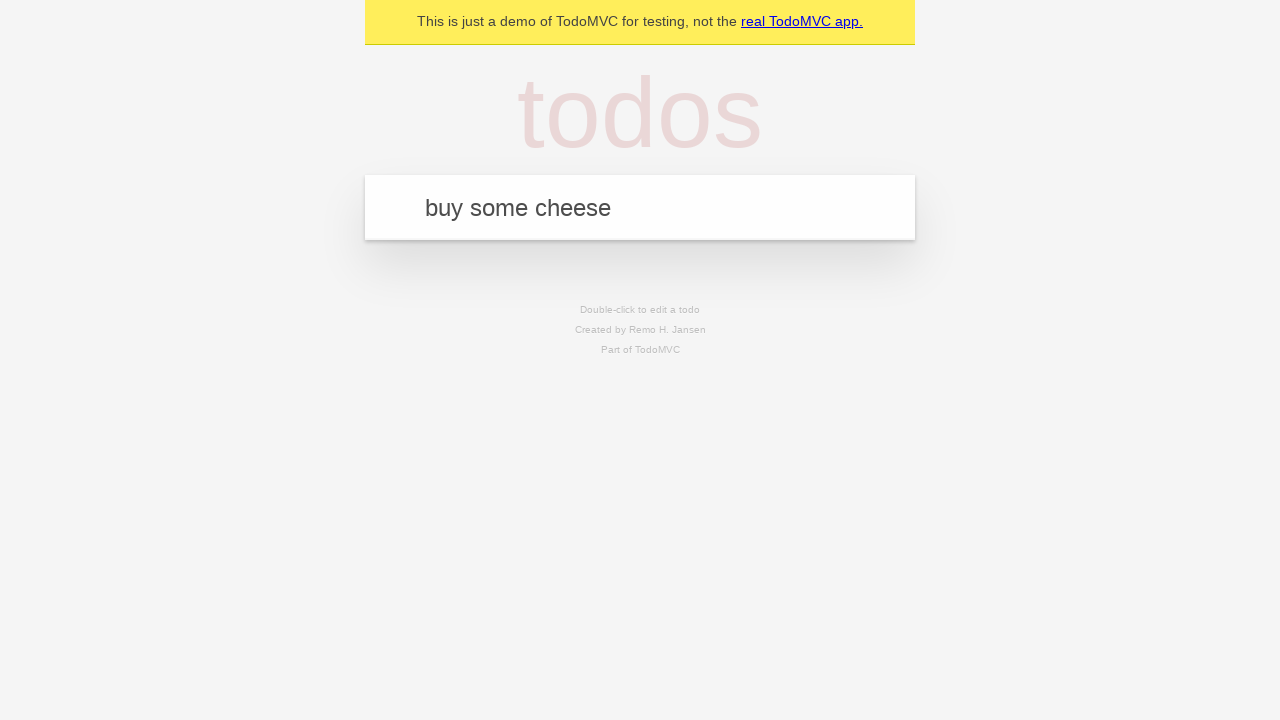

Pressed Enter to add todo item 'buy some cheese' on internal:attr=[placeholder="What needs to be done?"i]
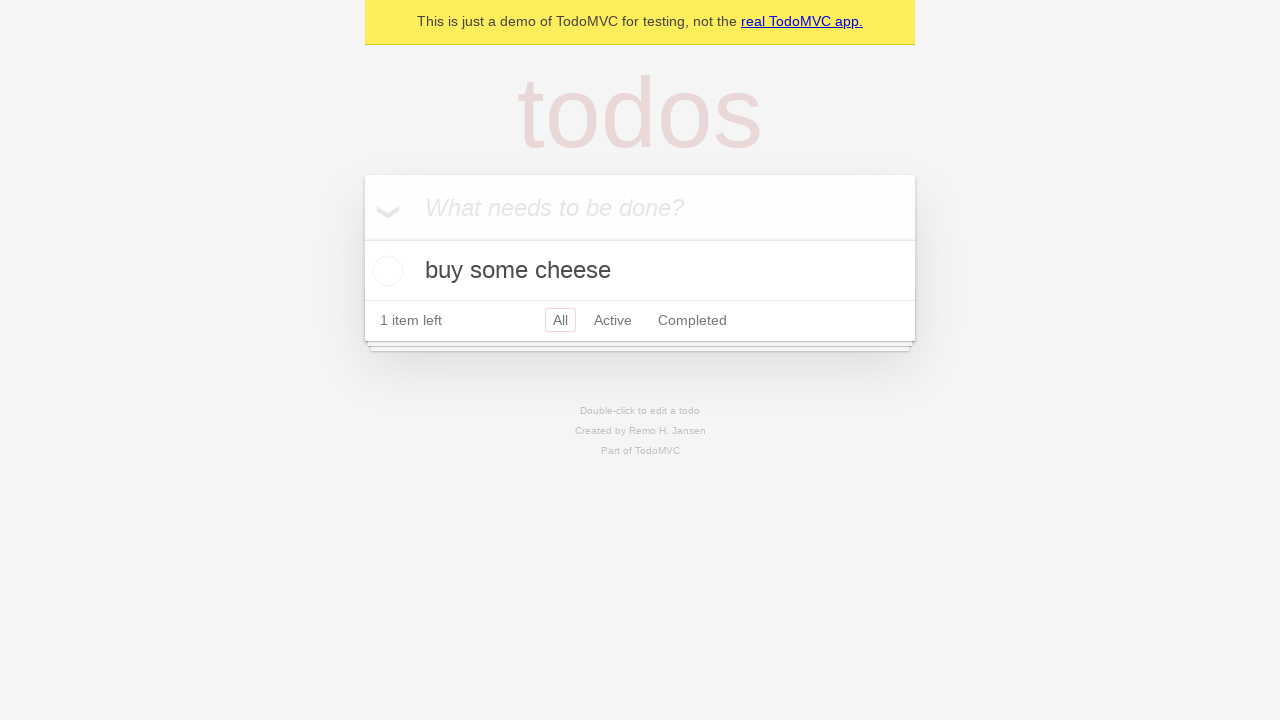

Filled todo input with 'feed the cat' on internal:attr=[placeholder="What needs to be done?"i]
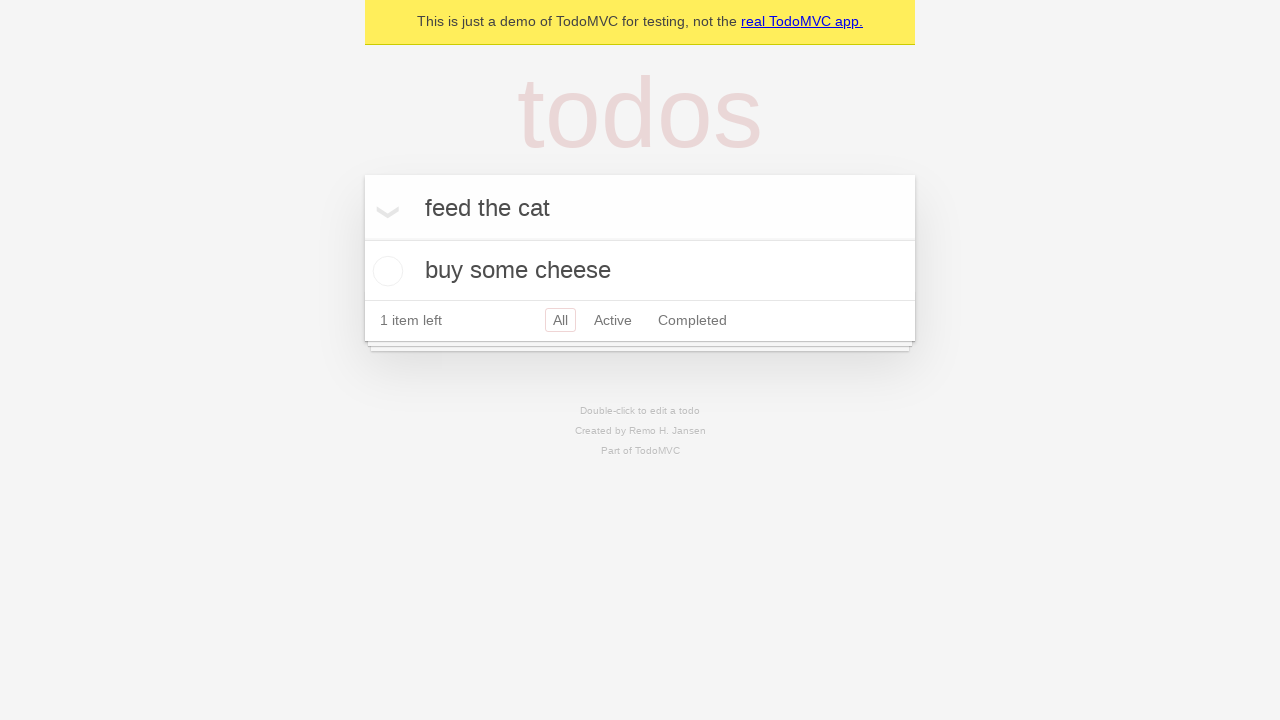

Pressed Enter to add todo item 'feed the cat' on internal:attr=[placeholder="What needs to be done?"i]
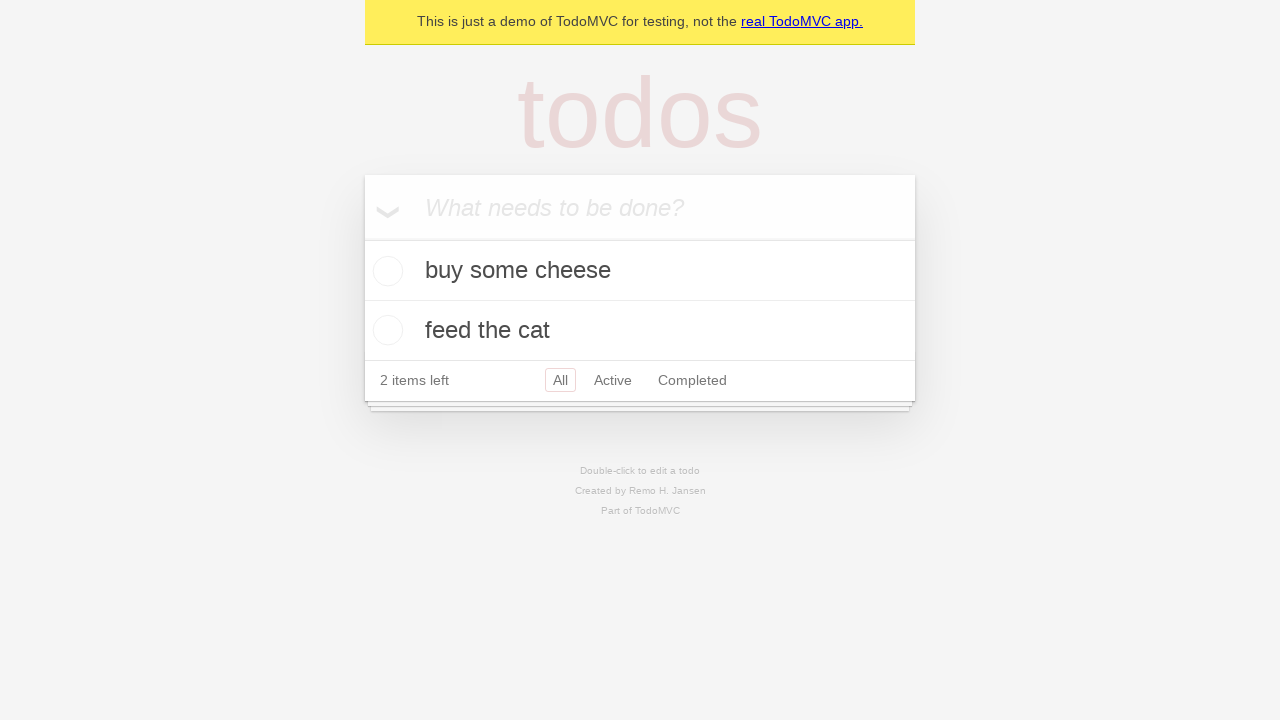

Filled todo input with 'book a doctors appointment' on internal:attr=[placeholder="What needs to be done?"i]
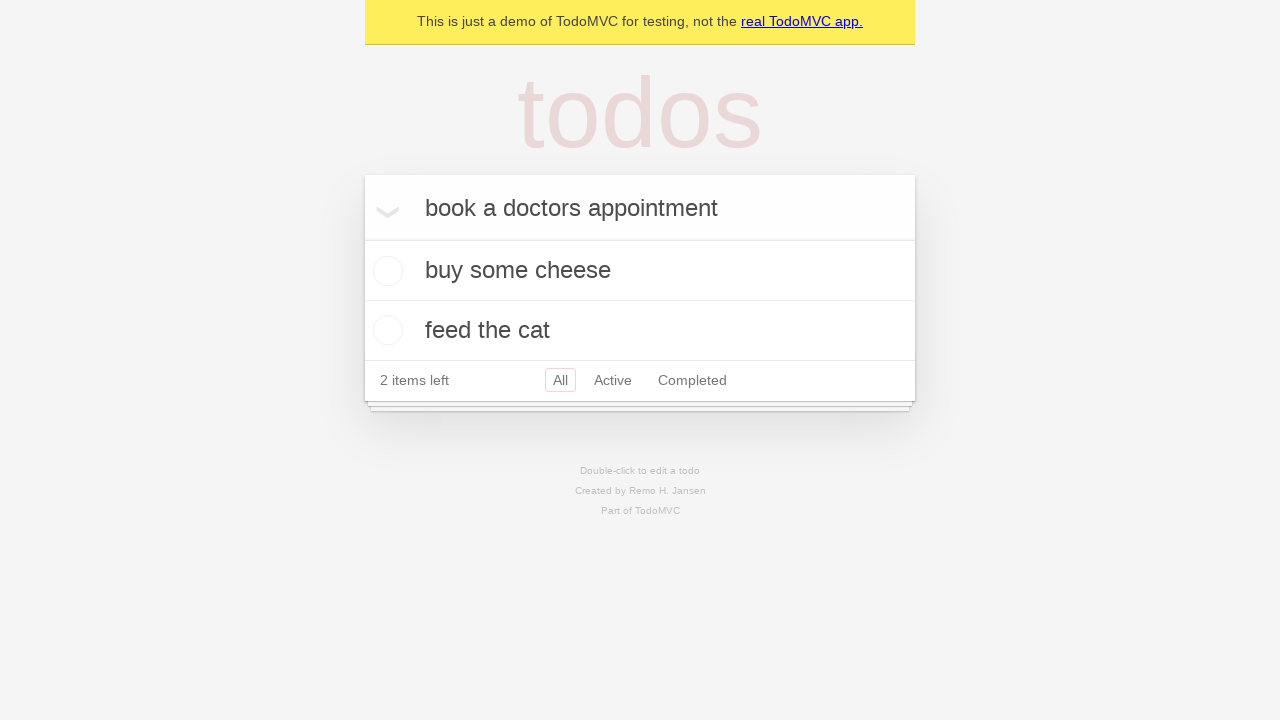

Pressed Enter to add todo item 'book a doctors appointment' on internal:attr=[placeholder="What needs to be done?"i]
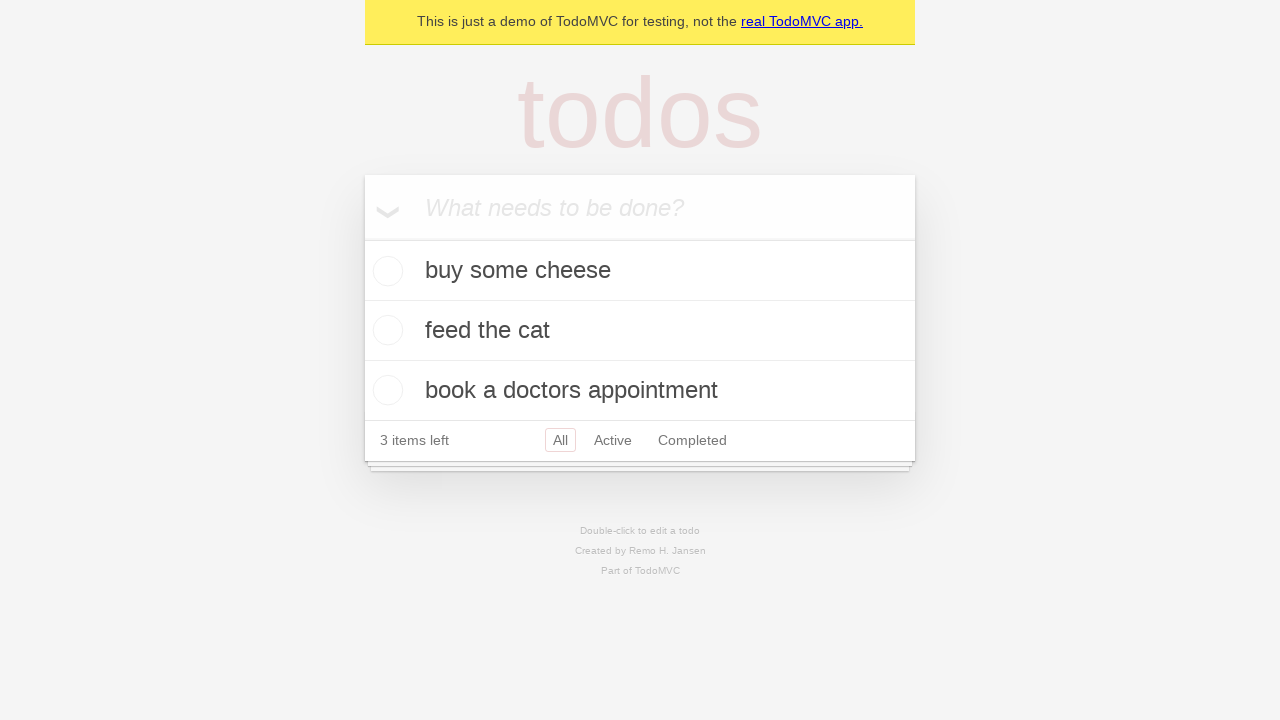

Verified '3 items left' text is visible
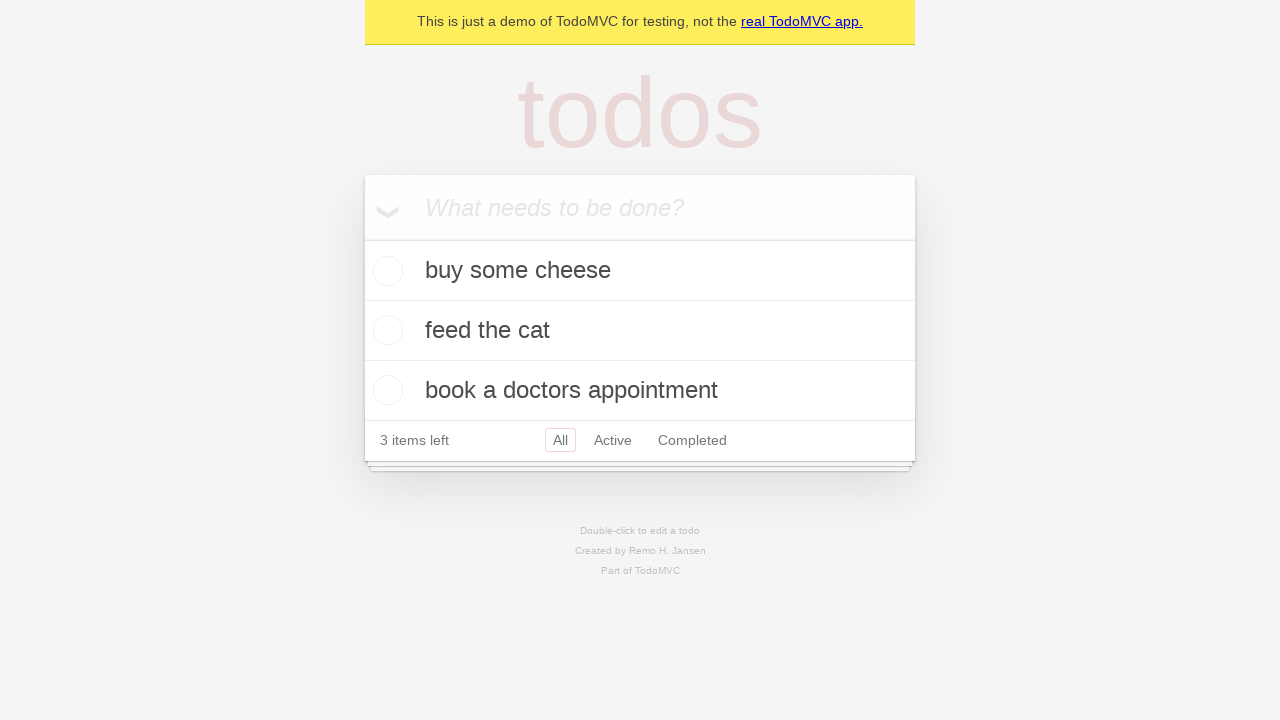

Verified todo-count element is present
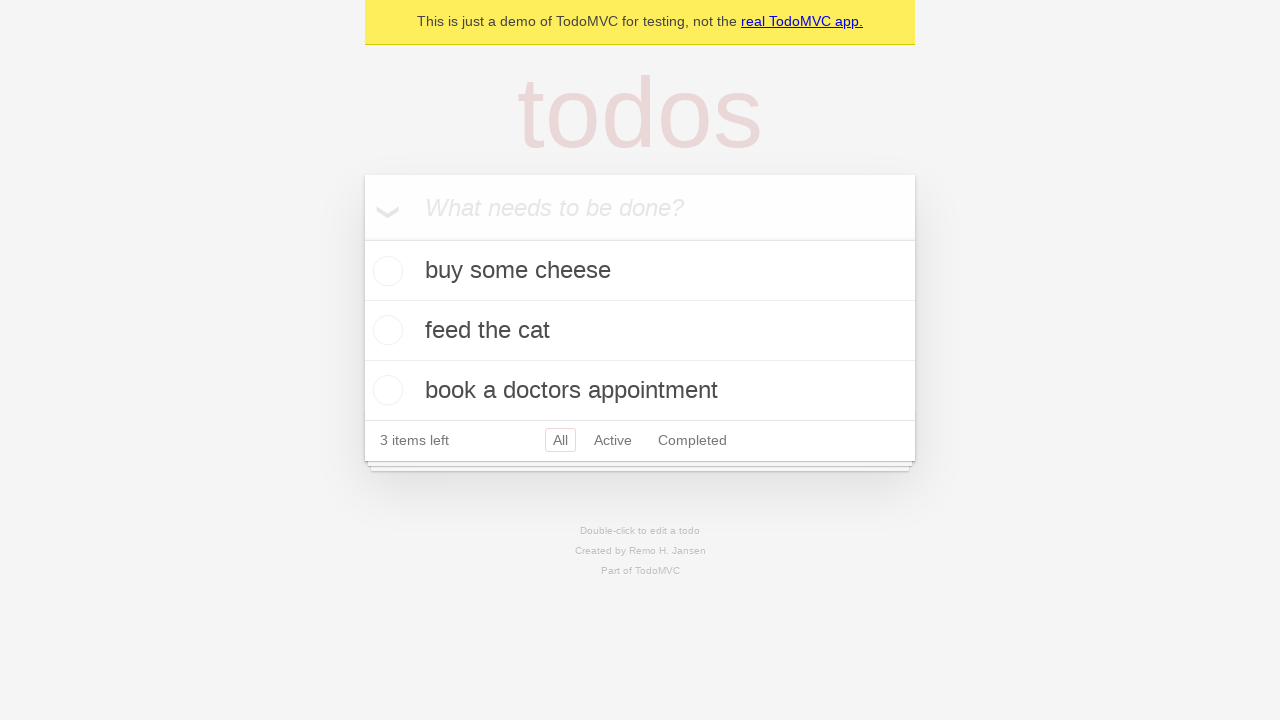

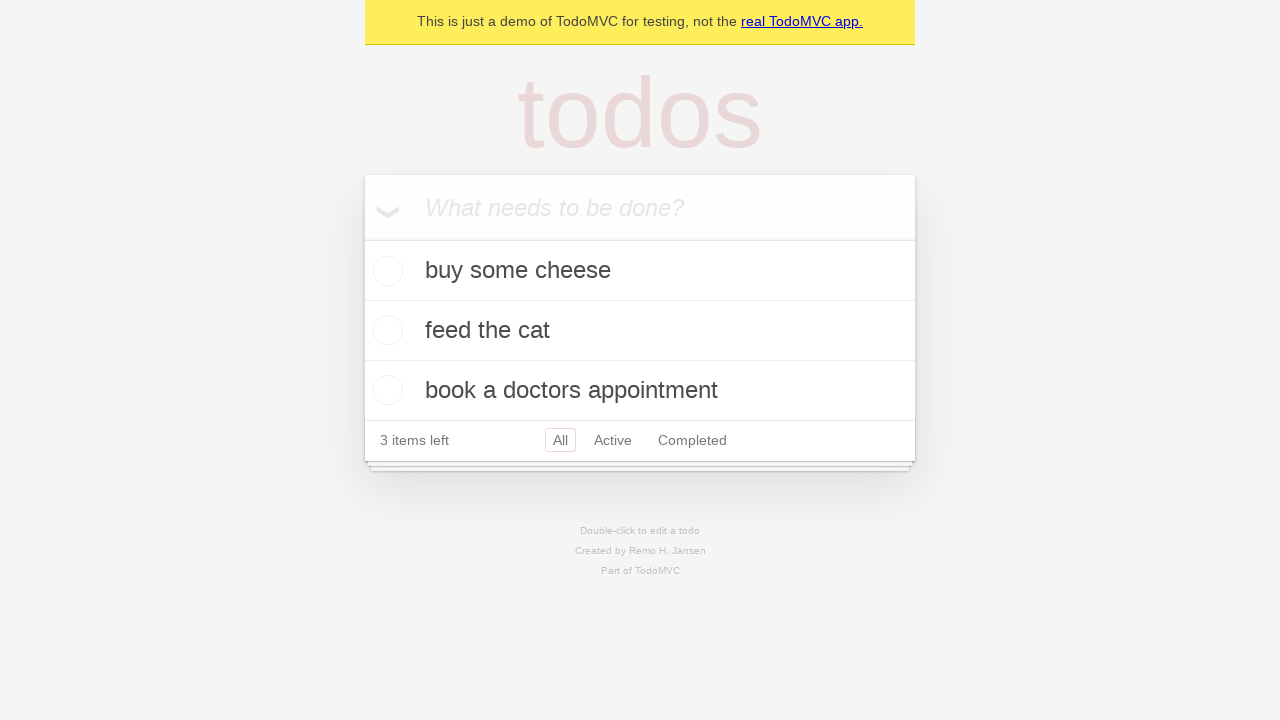